Tests interaction with HTML table elements on a practice automation page by locating a table and accessing specific cells within it.

Starting URL: https://ultimateqa.com/simple-html-elements-for-automation/

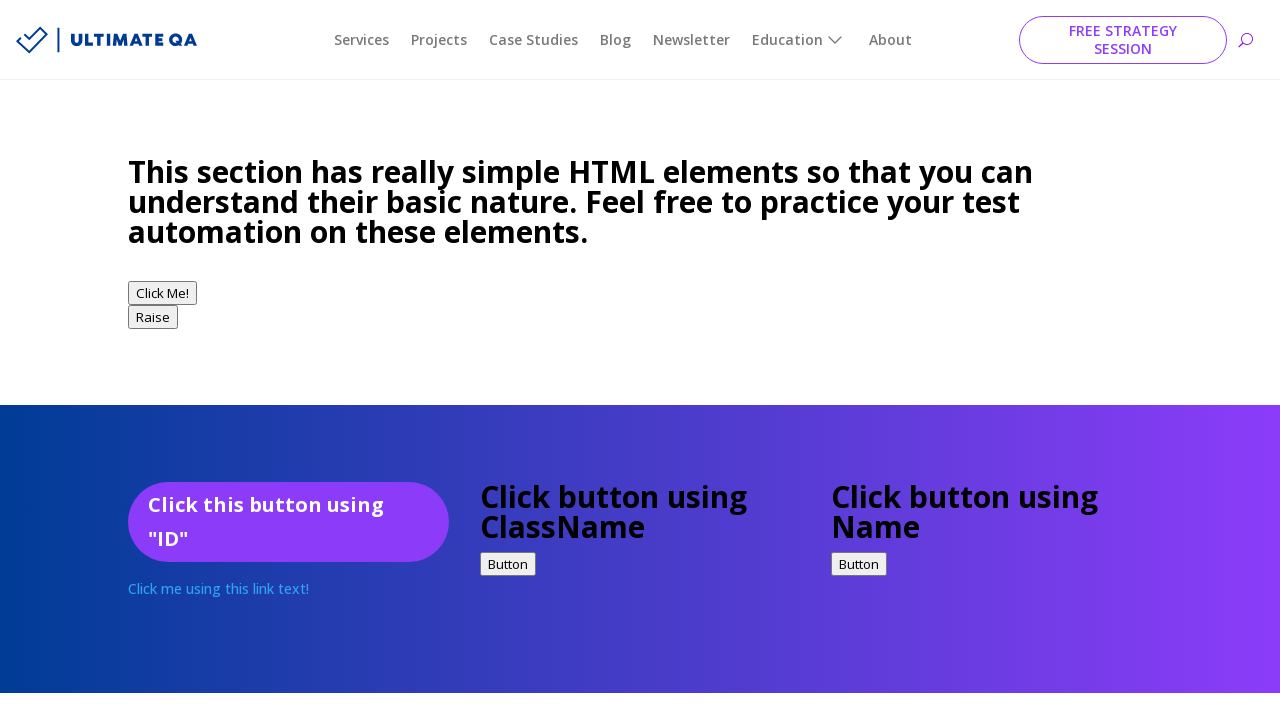

Navigated to practice automation page
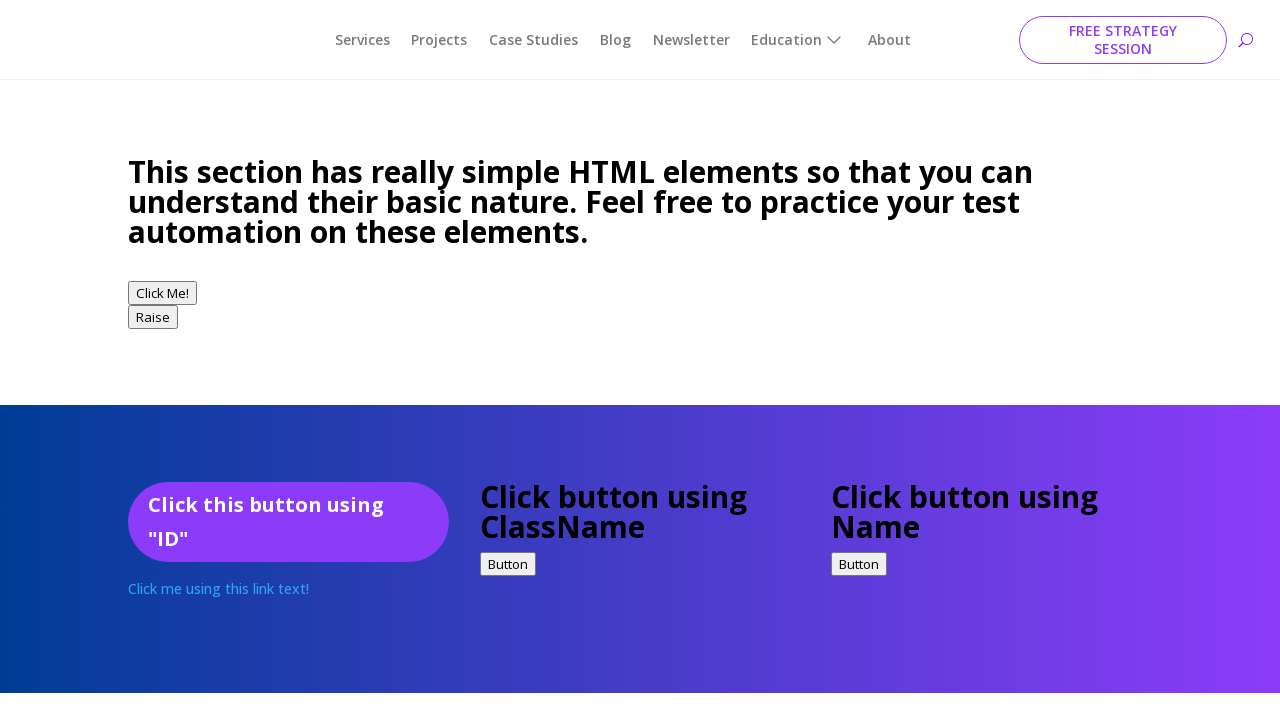

Table element became visible on the page
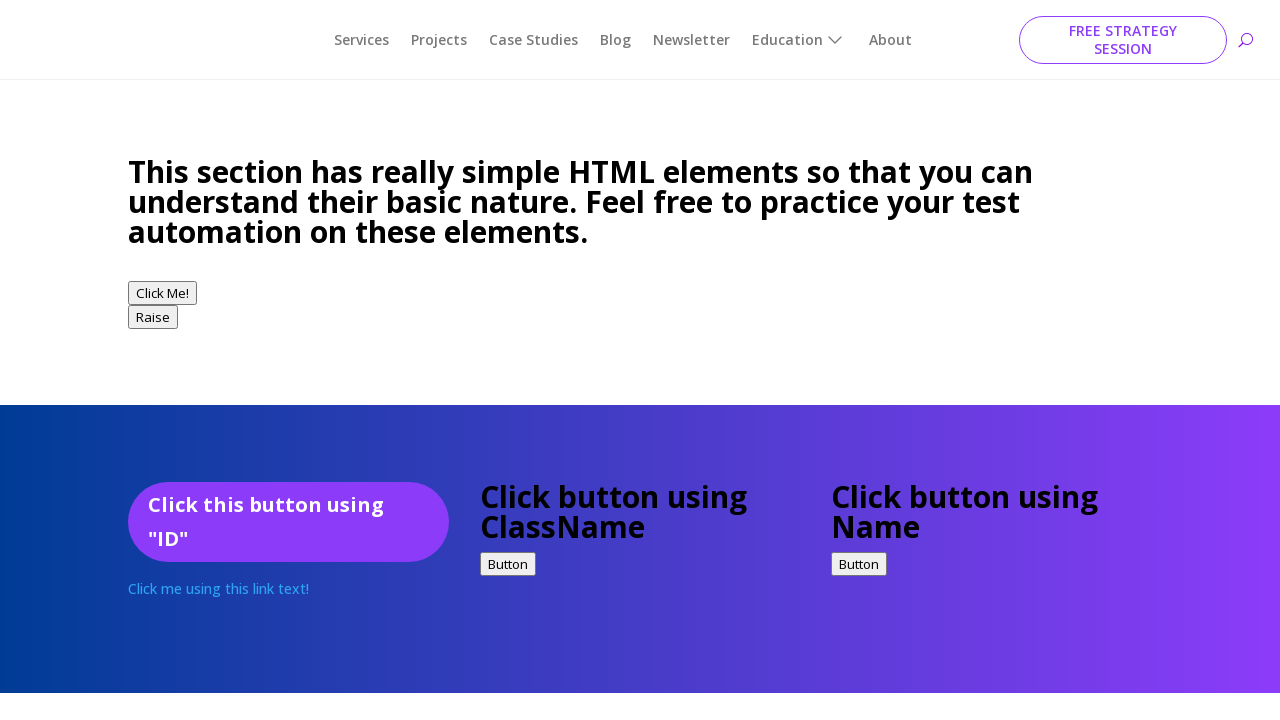

Located the first table element on the page
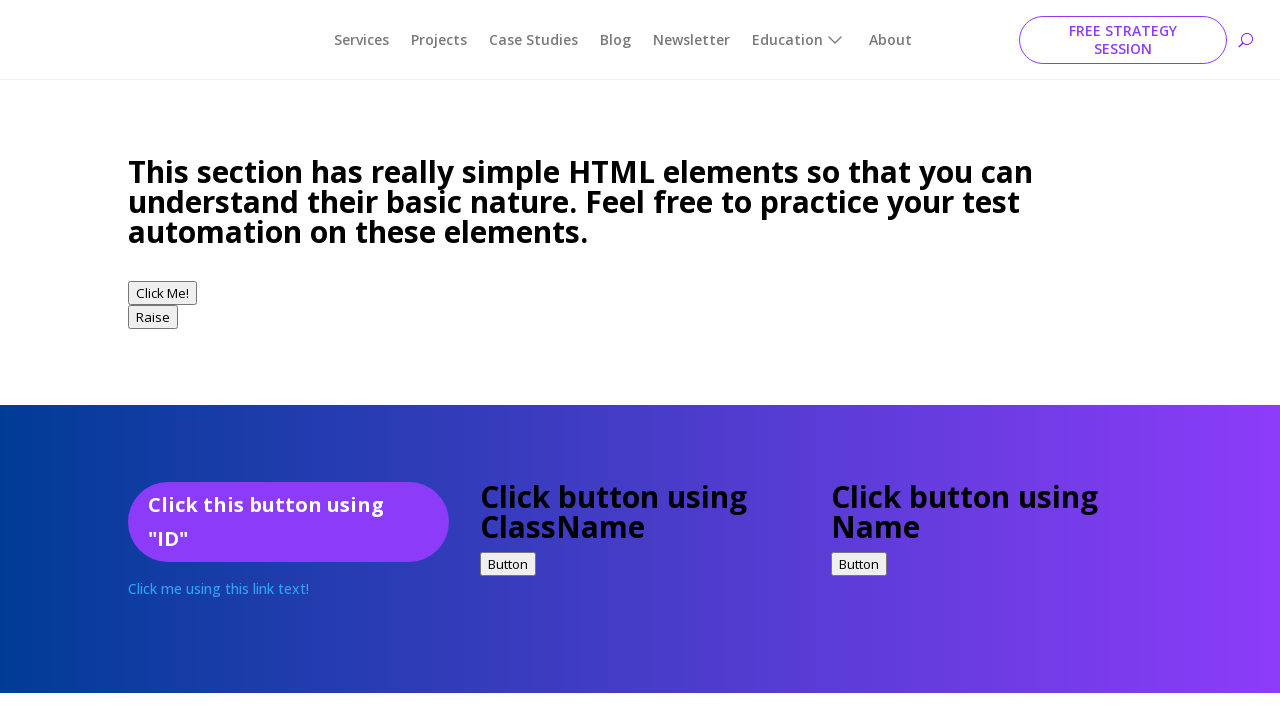

Confirmed table is visible
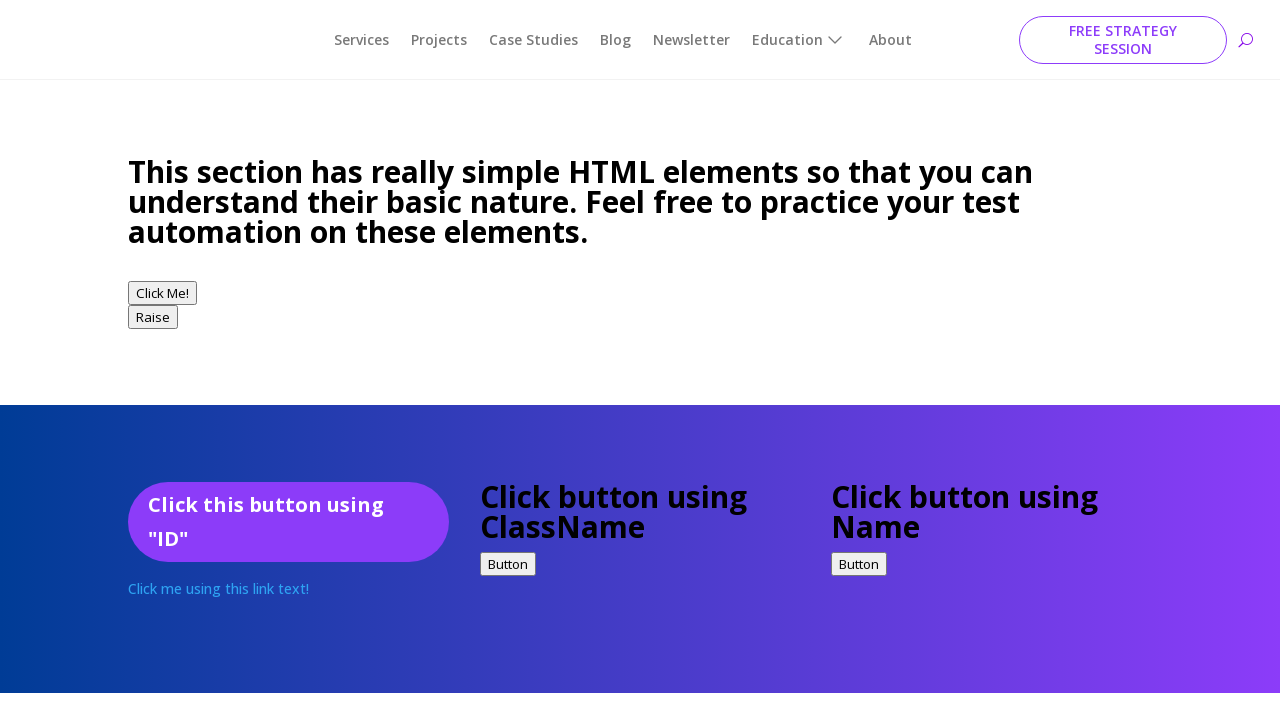

Located specific cell at row 4, column 3 in the table
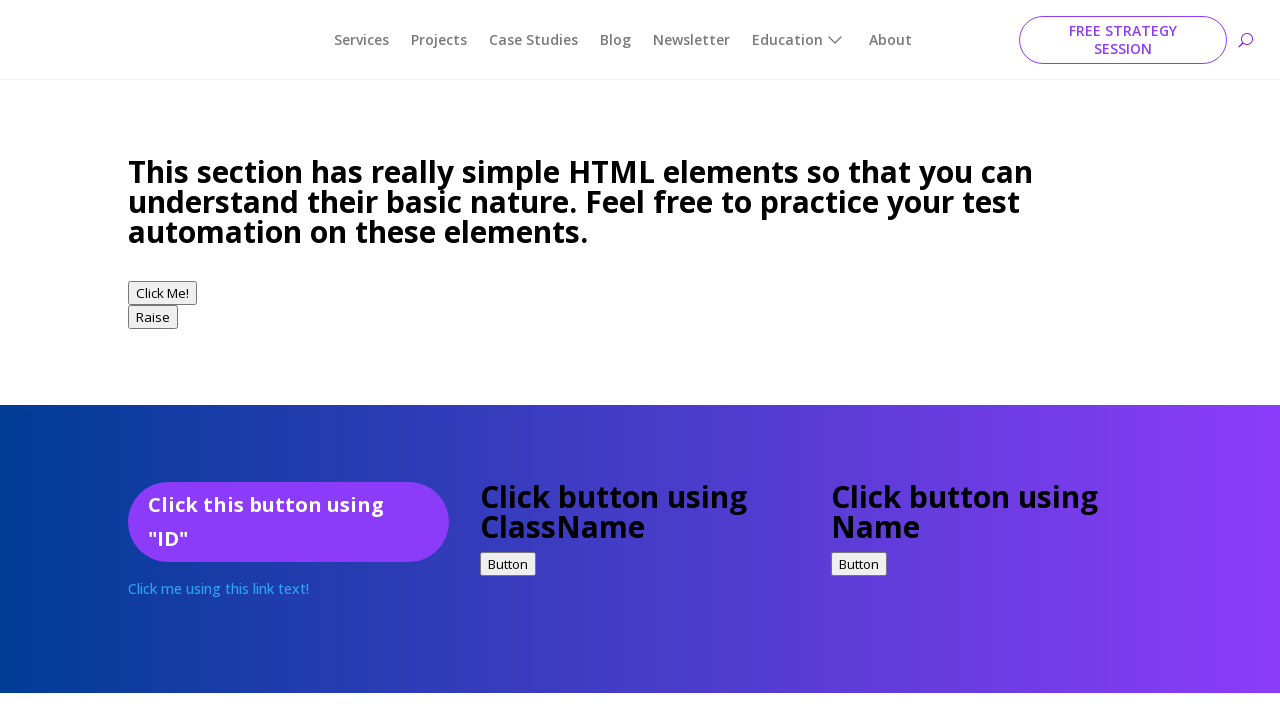

Confirmed specific table cell is visible
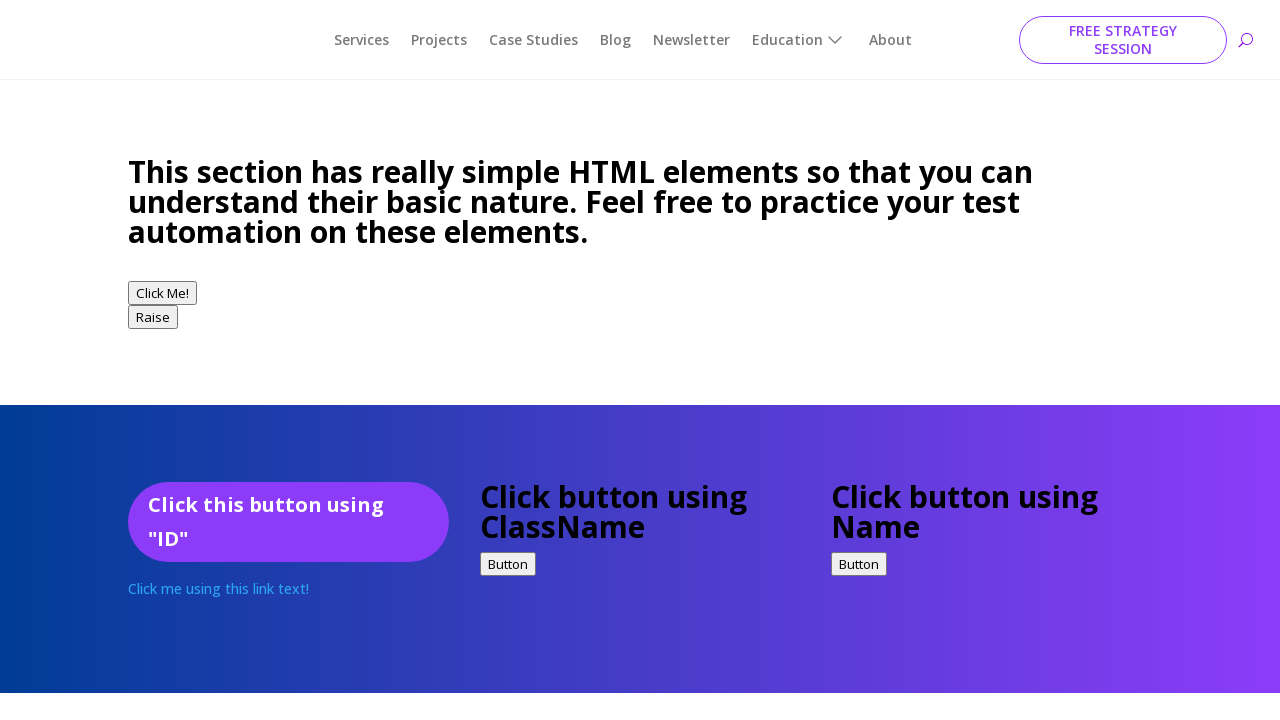

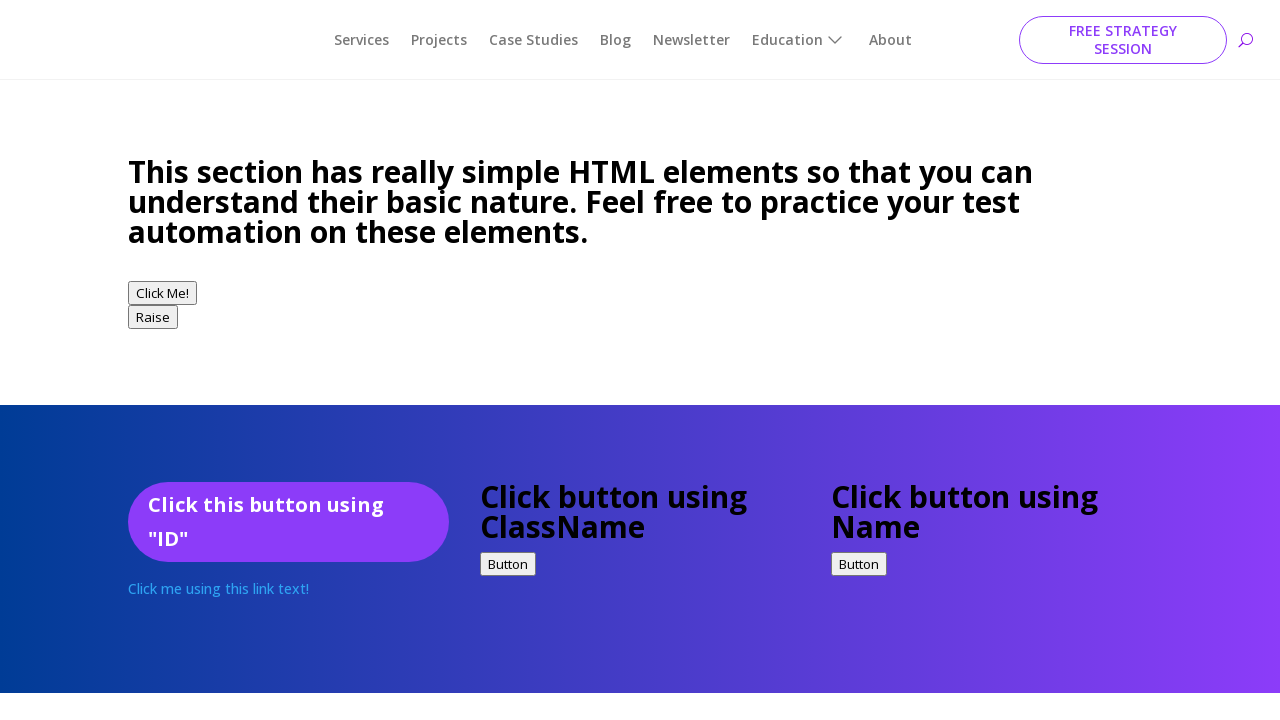